Tests drag and drop functionality on jQuery UI demo page by dragging an element into a droppable area within an iframe

Starting URL: http://jqueryui.com/droppable/

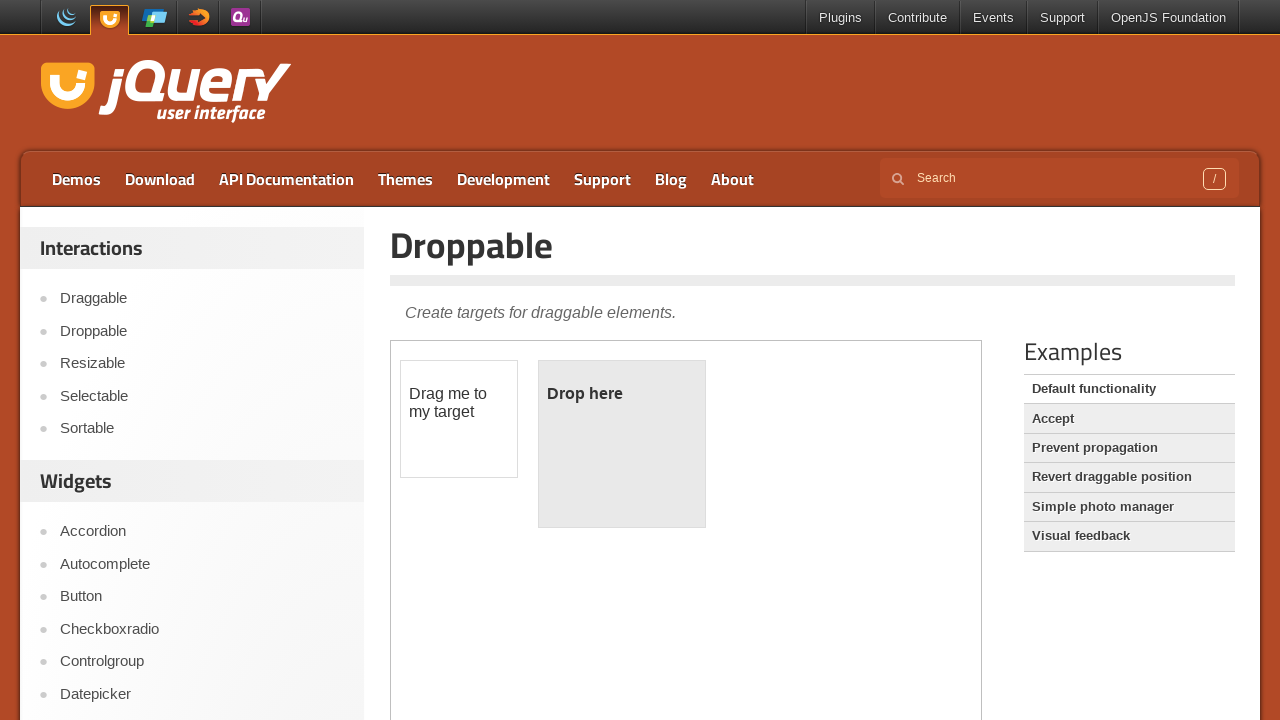

Located the demo iframe
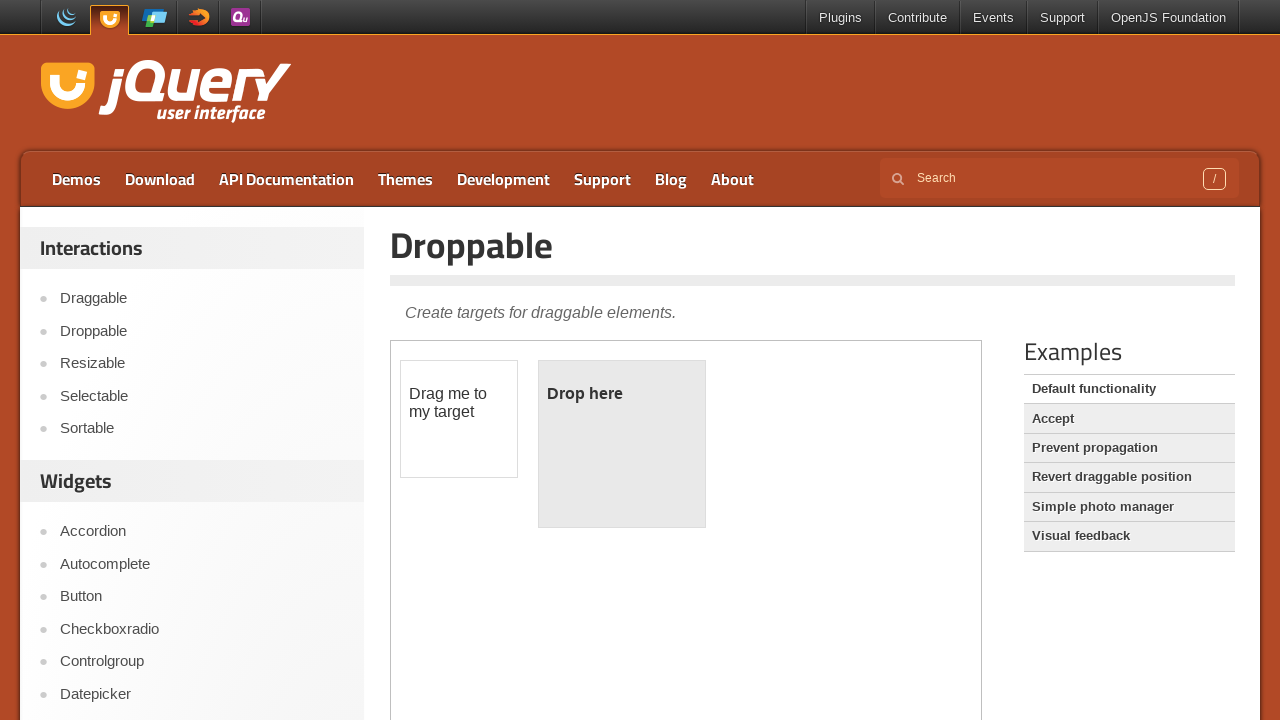

Scrolled down within the page
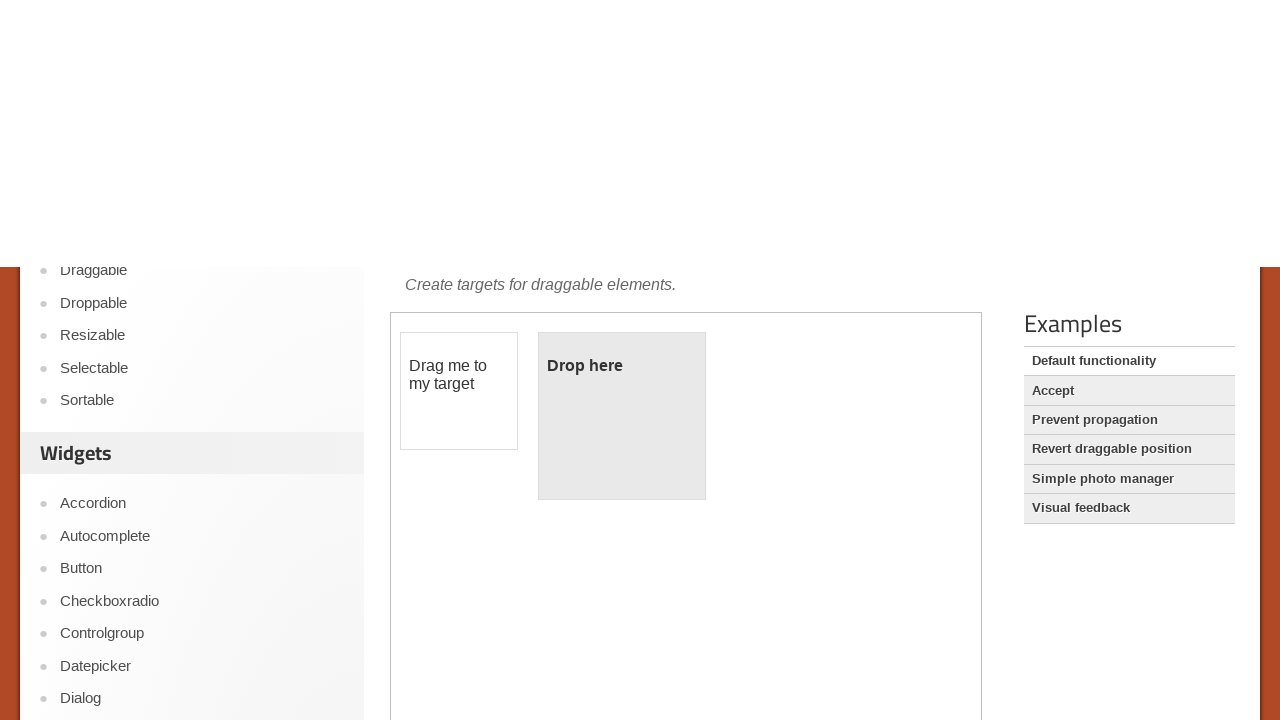

Located the draggable element within the iframe
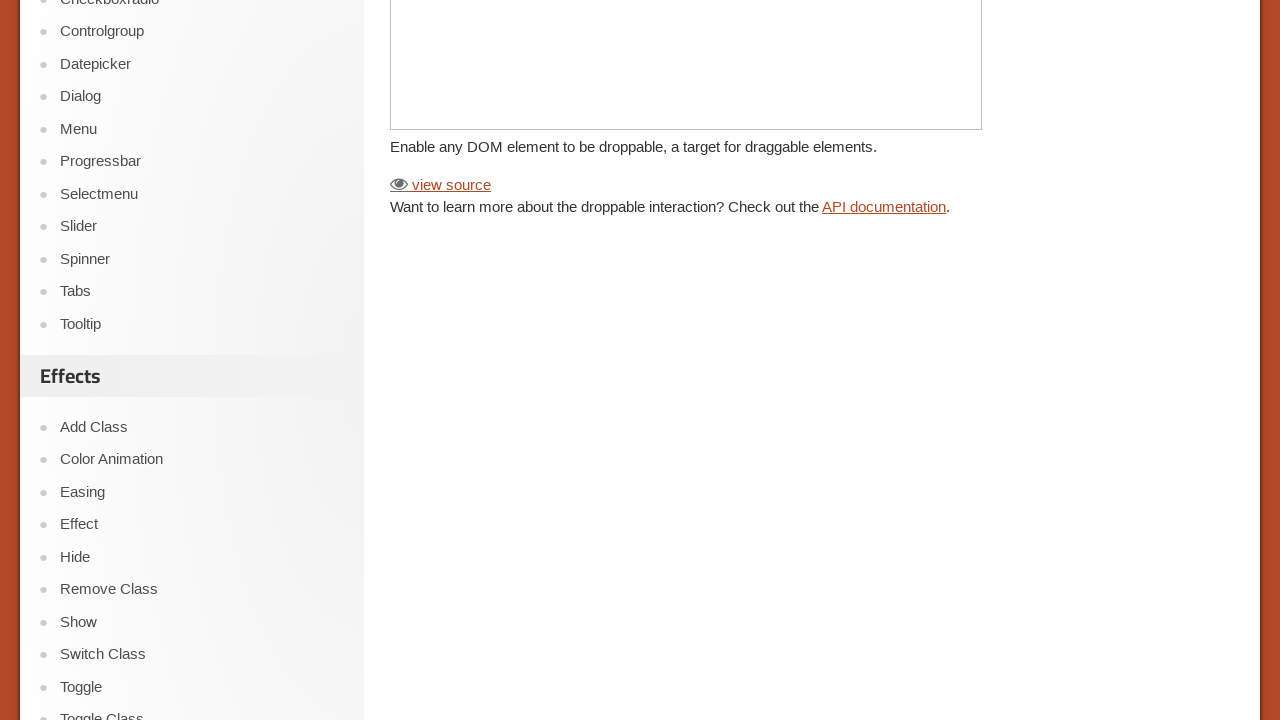

Located the droppable element within the iframe
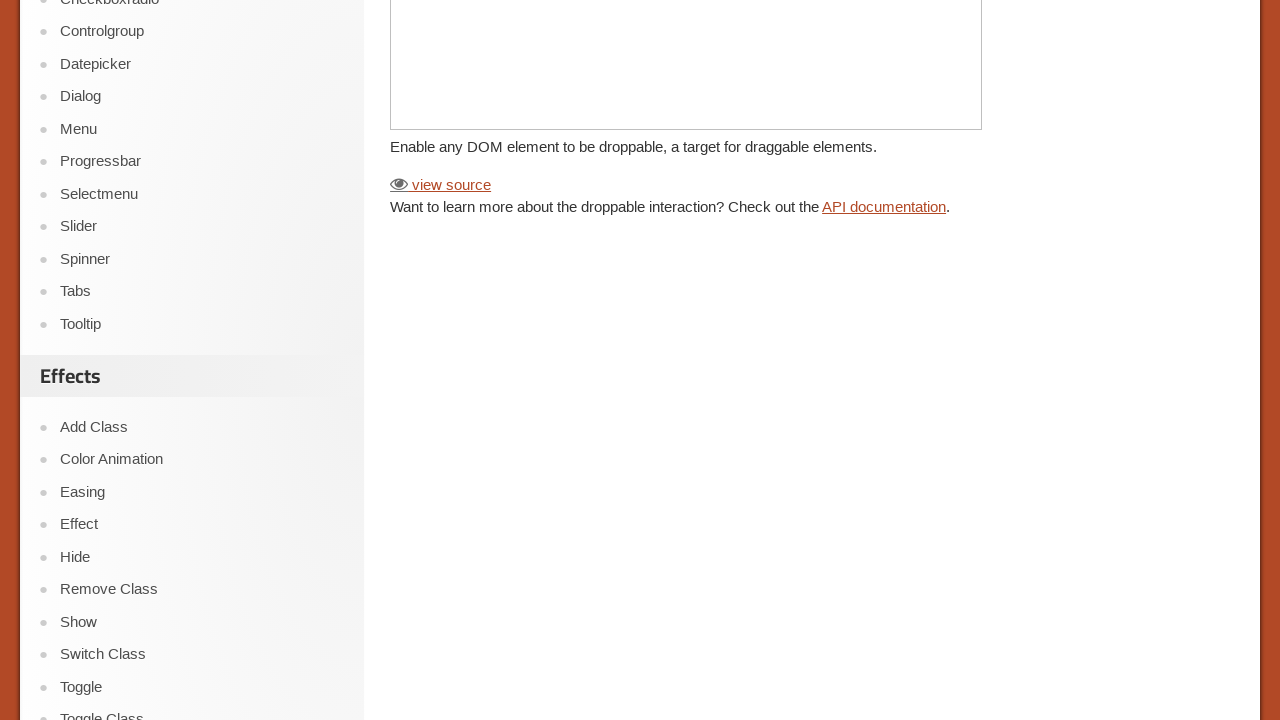

Dragged the element into the droppable area at (622, 386)
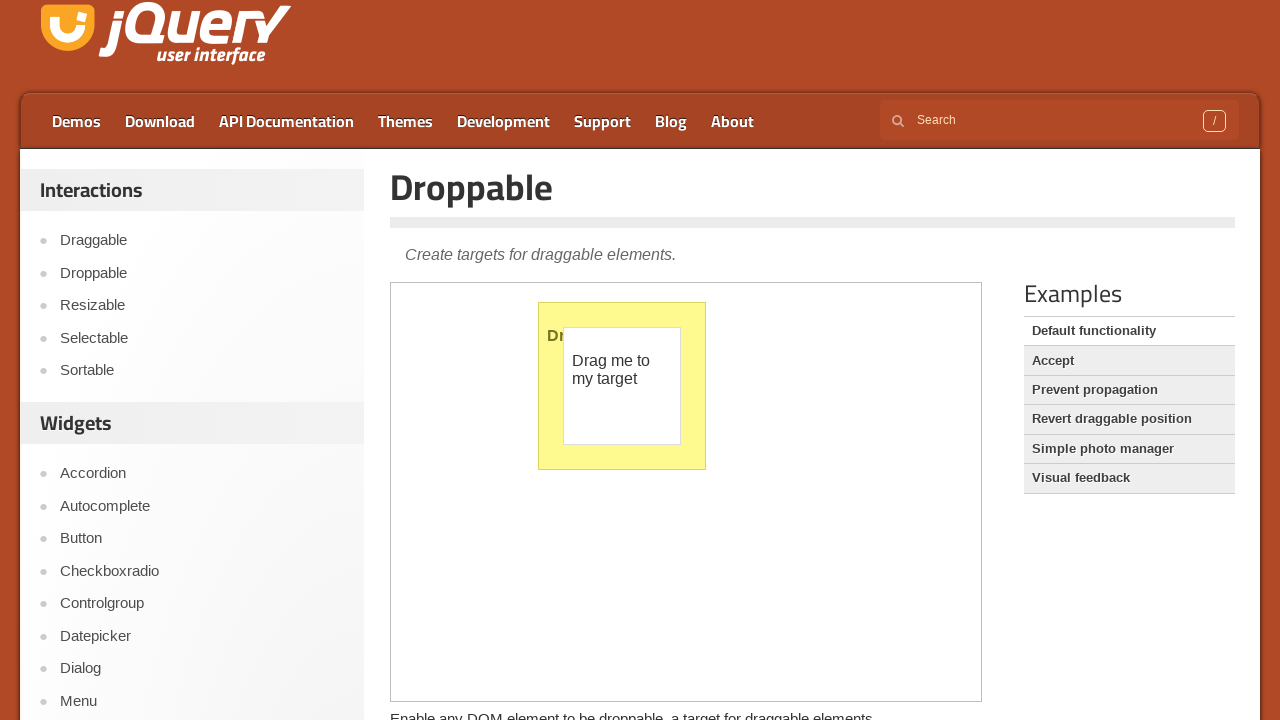

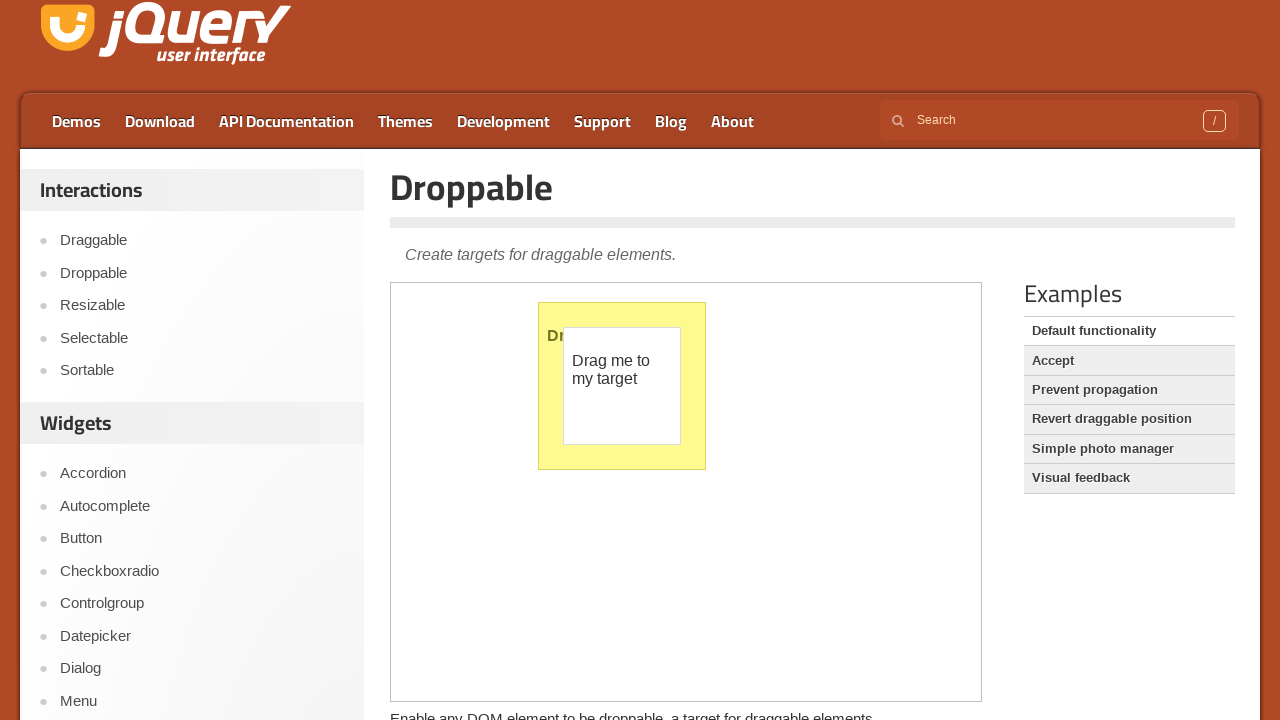